Navigates to getcalley.com, clicks a link that opens in a new window, then switches back to the main window

Starting URL: https://www.getcalley.com/

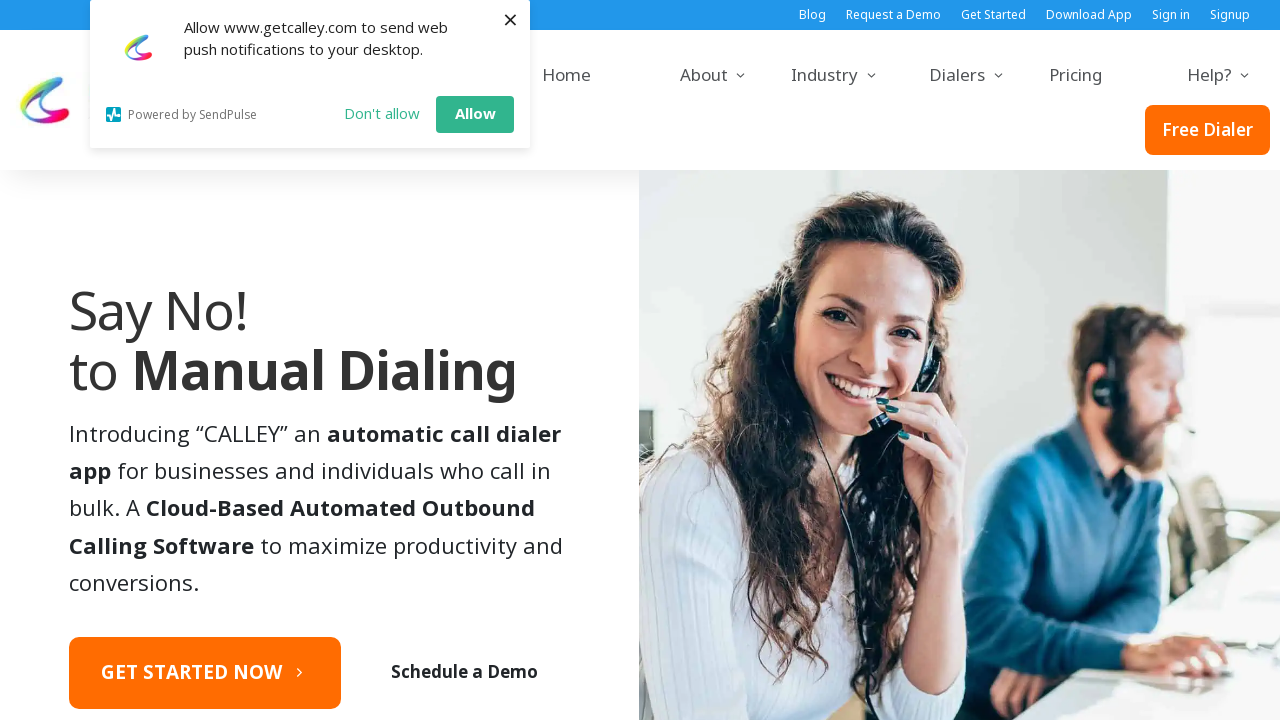

Clicked link that opens in new window at (205, 673) on //*[@id="op3-element-DwEwwCkp"]/a
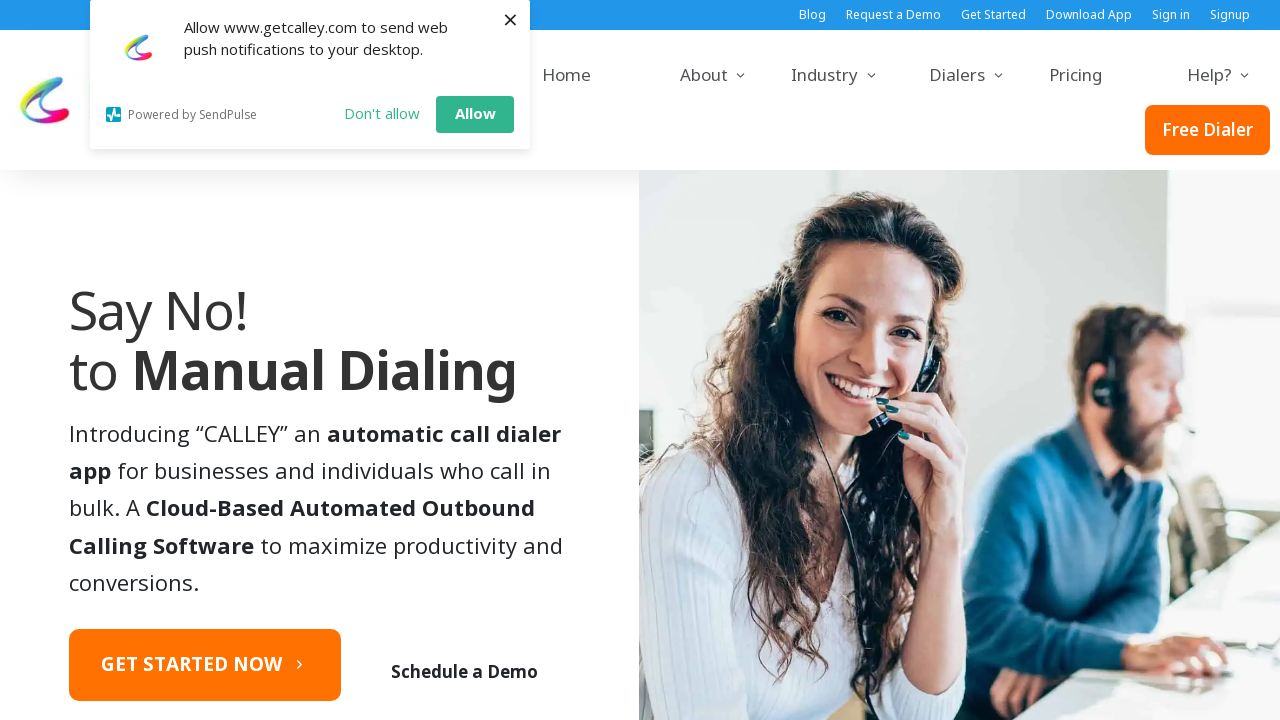

New page opened and captured
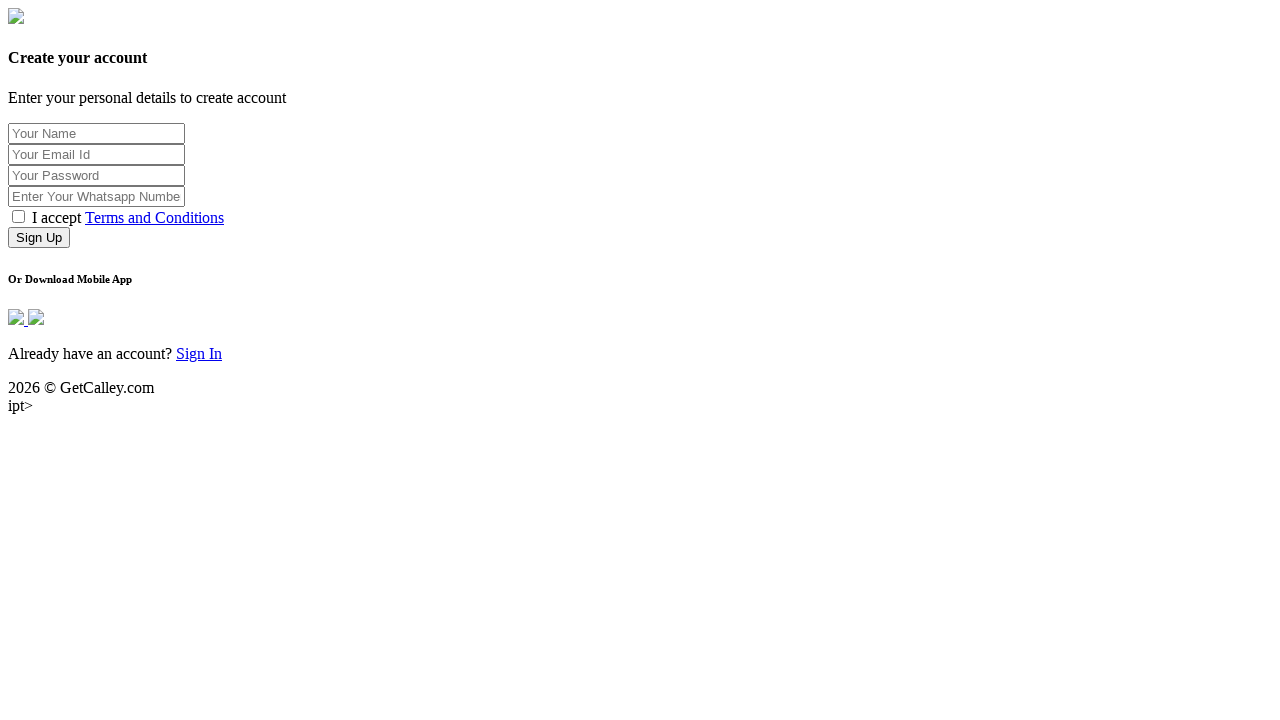

Waited 2 seconds on new page
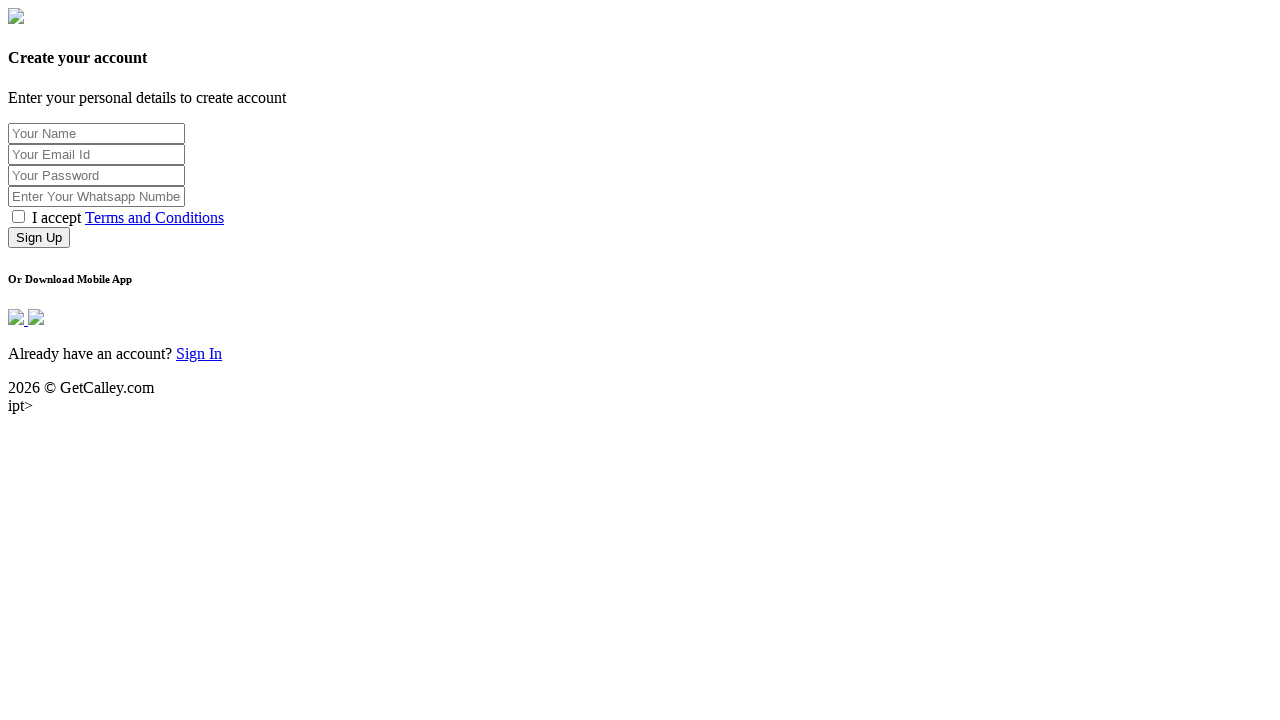

Closed new page and switched back to main window
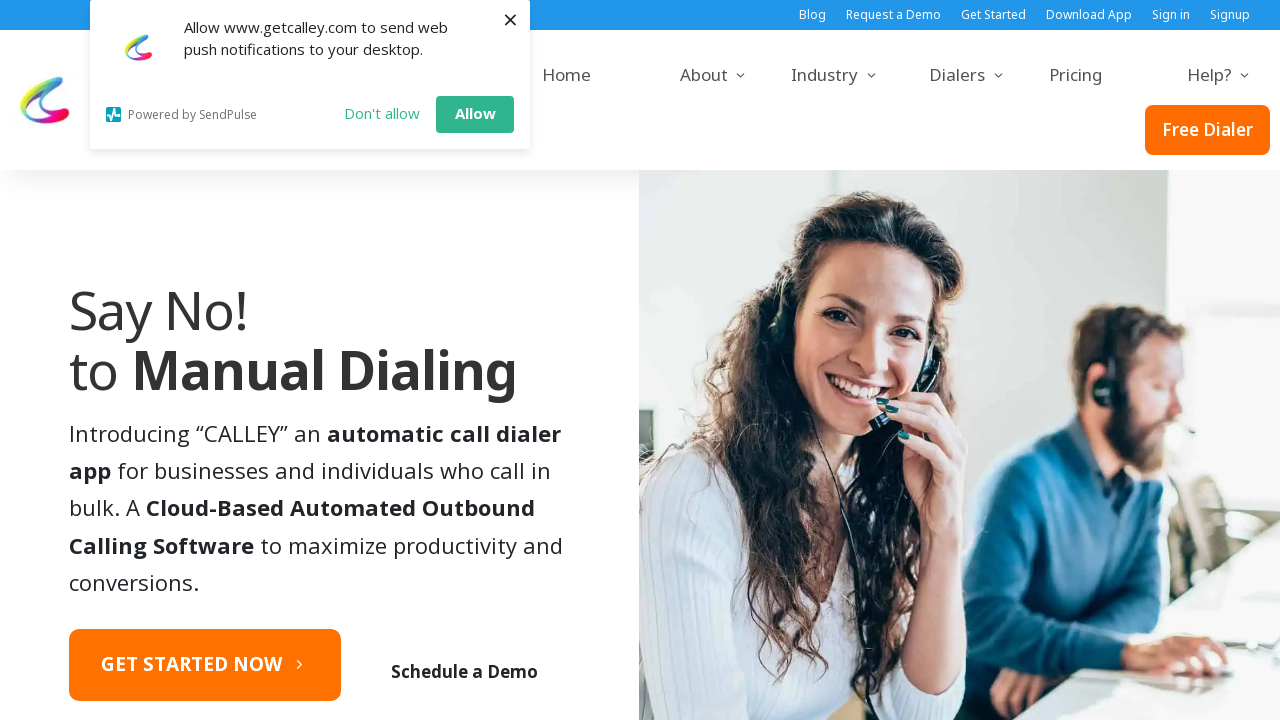

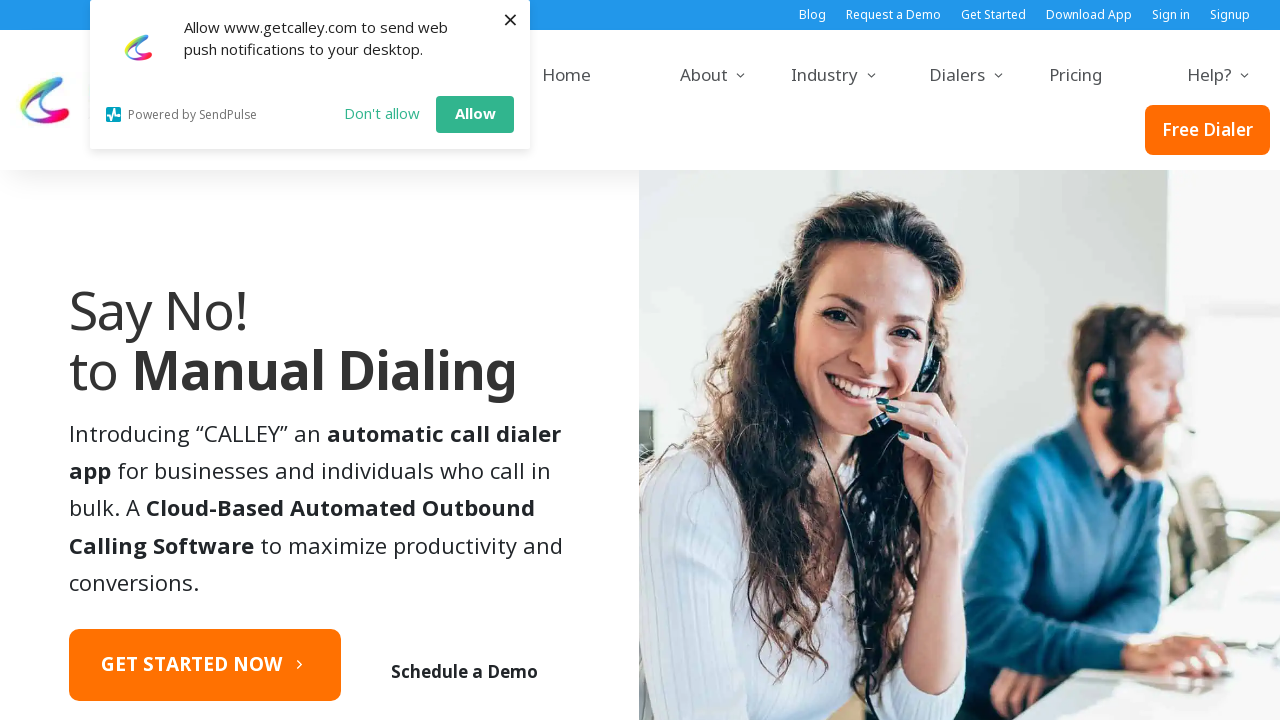